Tests dropdown selection functionality by selecting different options from a dropdown menu and verifying the selections.

Starting URL: https://the-internet.herokuapp.com/dropdown

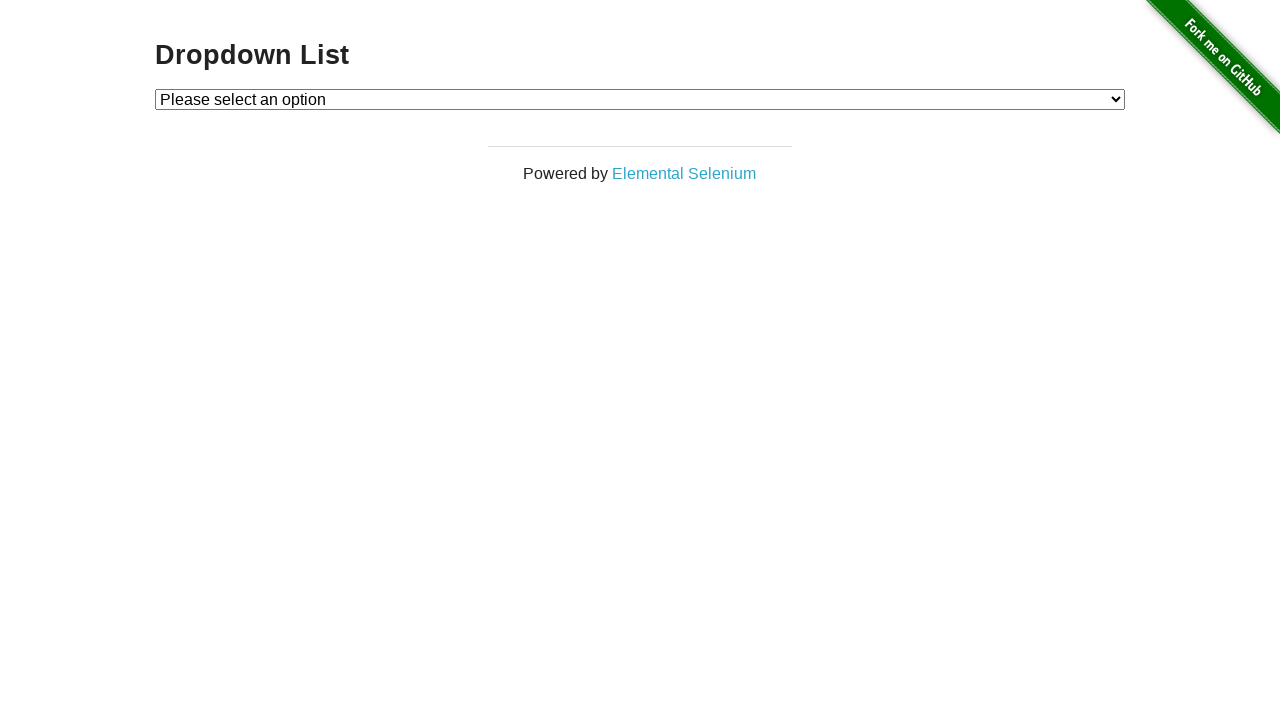

Waited for dropdown list heading to load
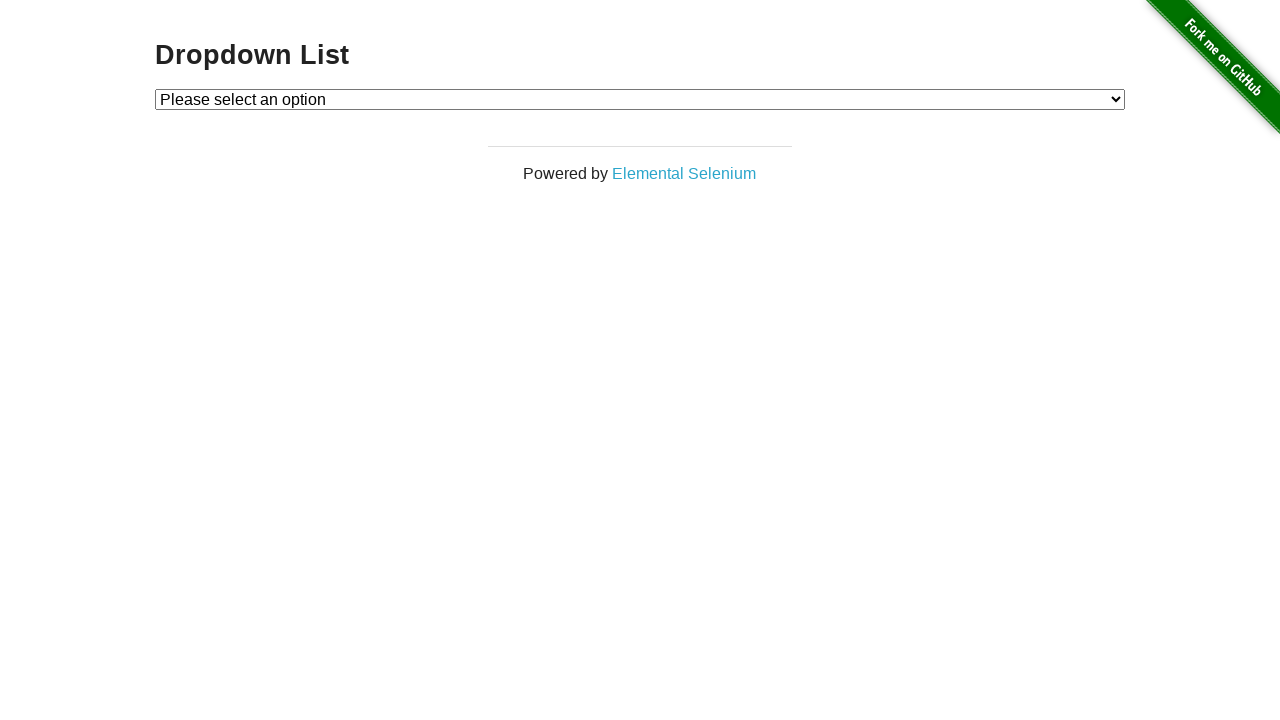

Waited for dropdown element to load
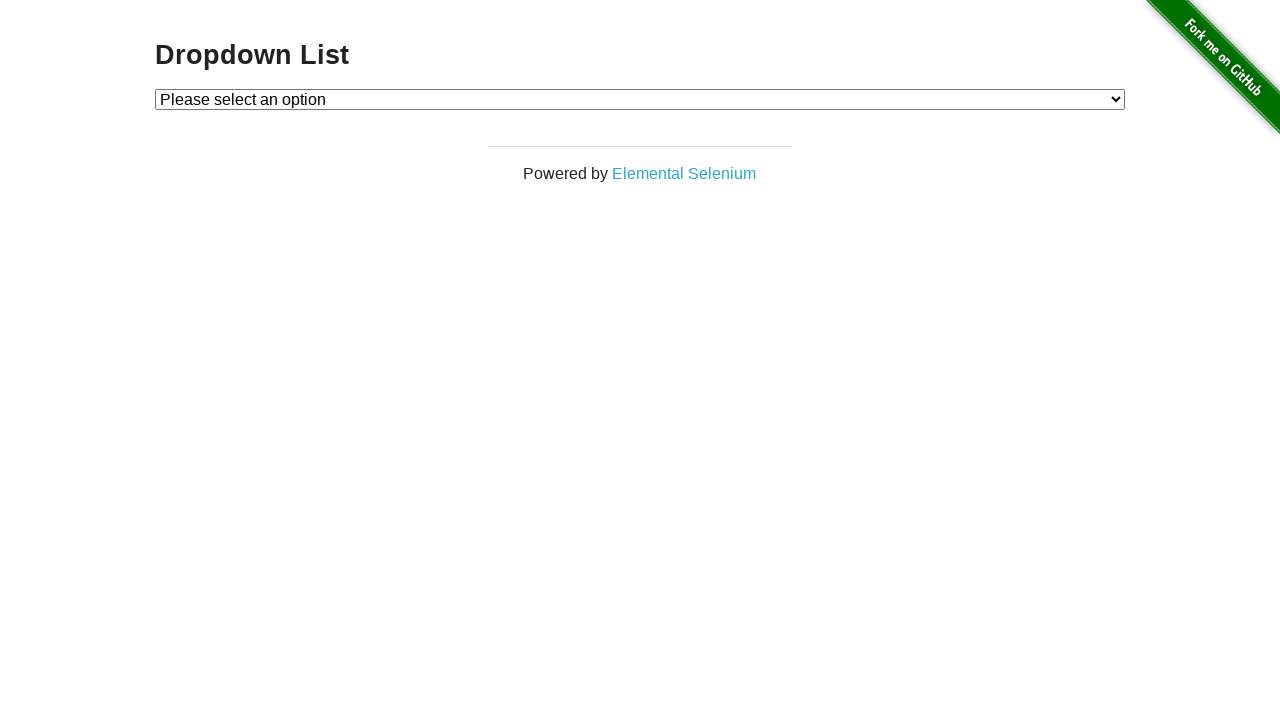

Retrieved default dropdown text
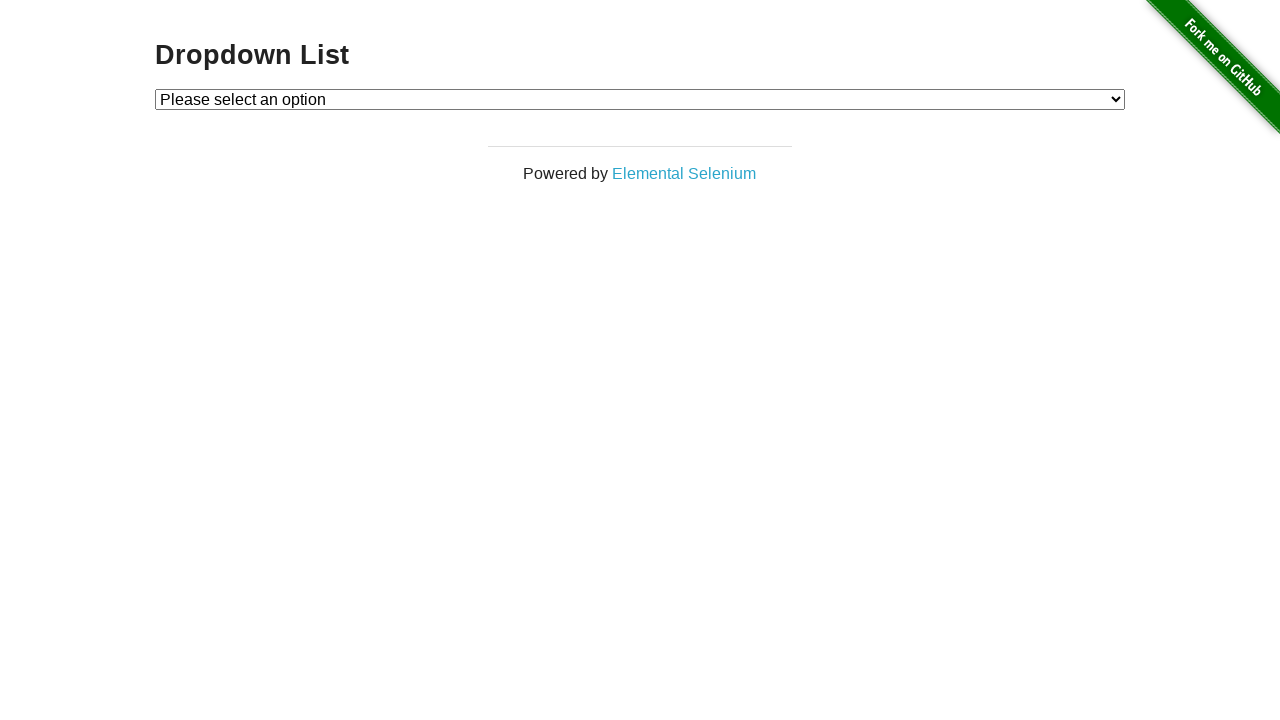

Verified default option text contains 'Please select an option'
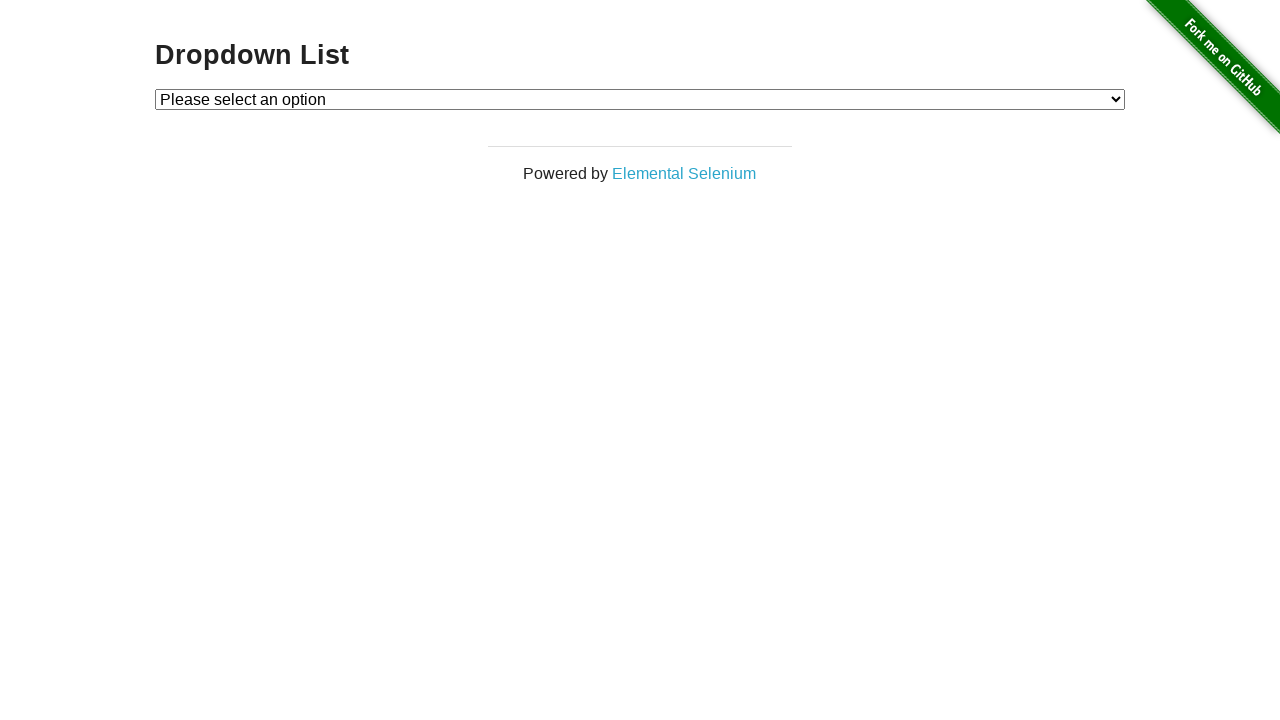

Selected 'Option 1' from dropdown menu on #dropdown
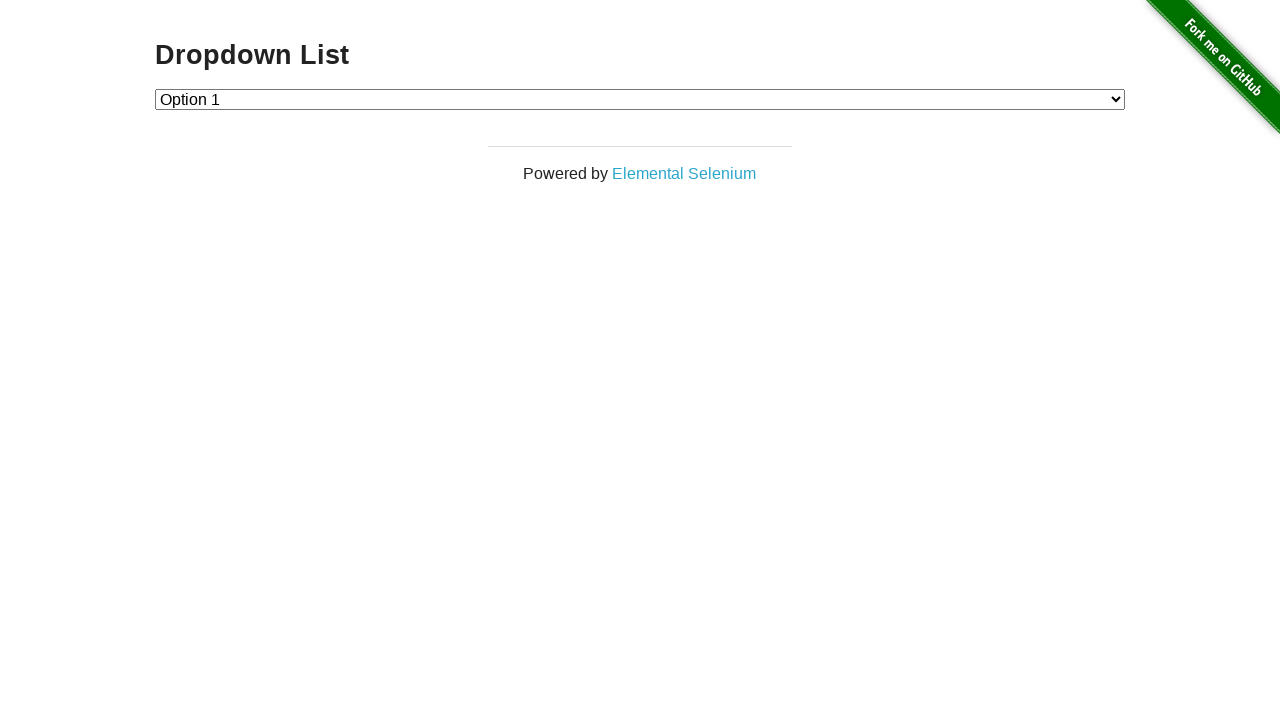

Verified 'Option 1' is selected in dropdown
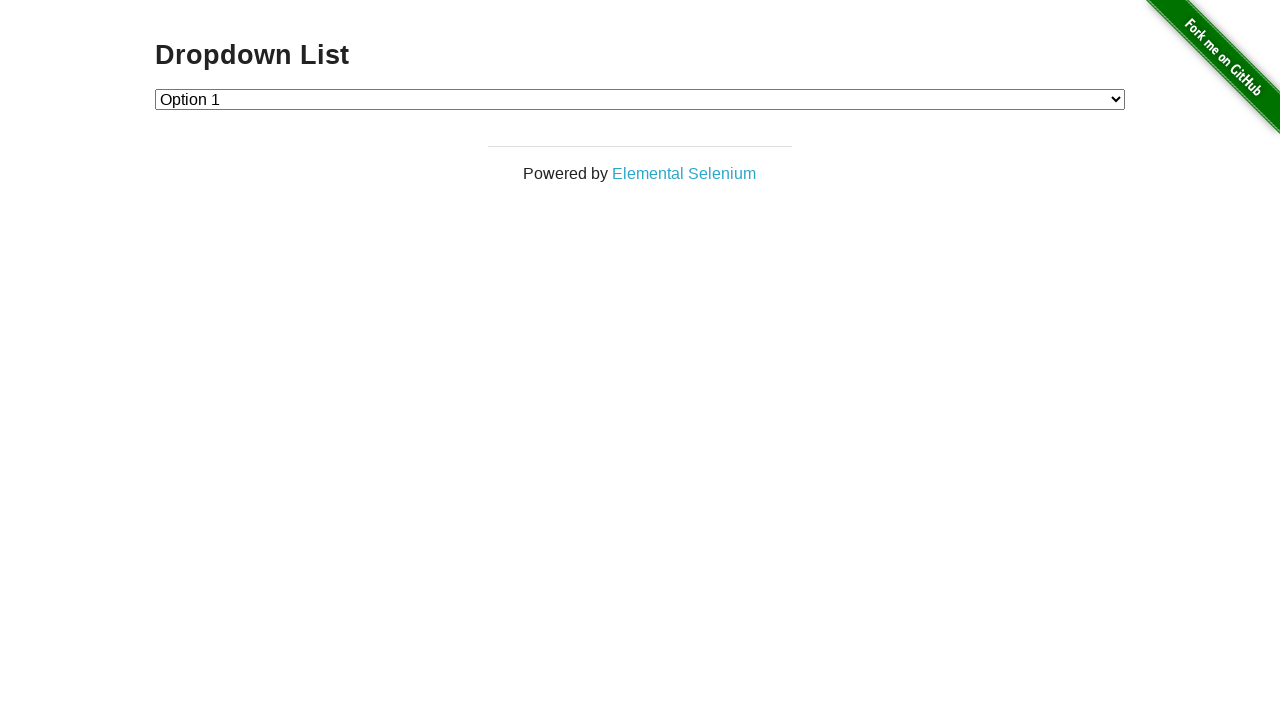

Selected 'Option 2' from dropdown menu on #dropdown
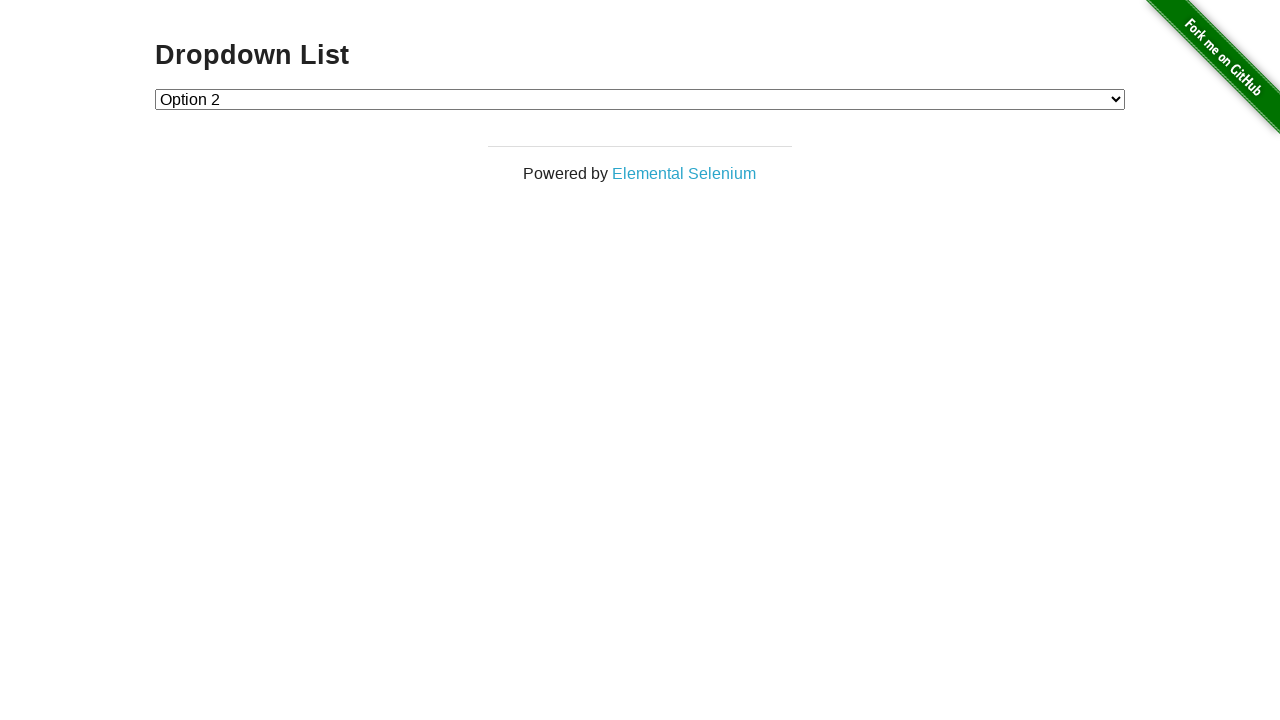

Verified 'Option 2' is selected in dropdown
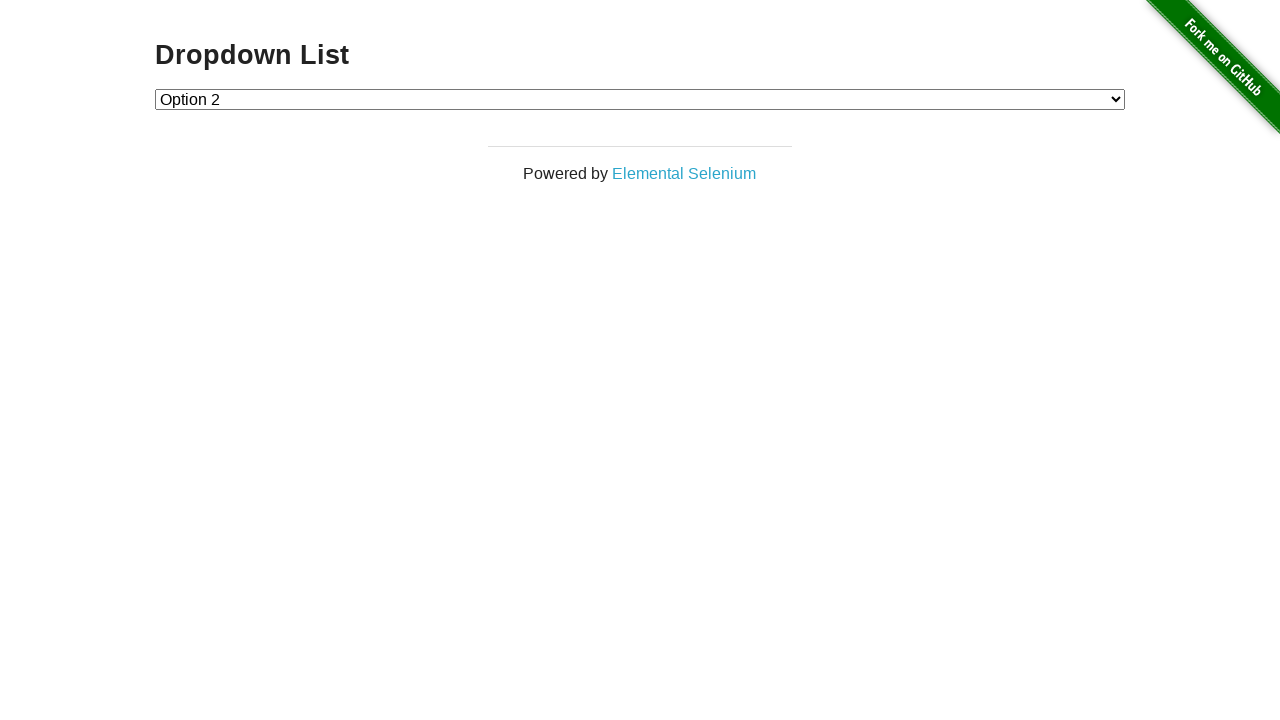

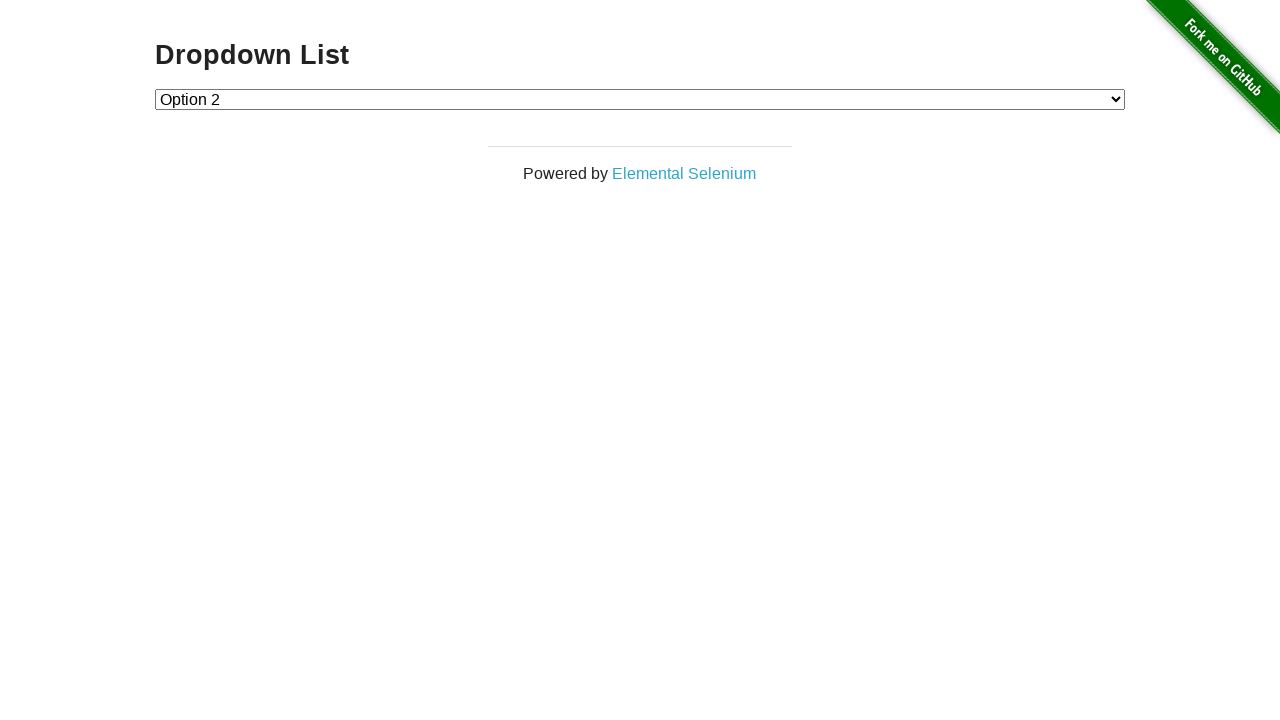